Tests navigation on The Internet Herokuapp by clicking the "Disappearing Elements" link and verifying the Gallery element is present on the page.

Starting URL: https://the-internet.herokuapp.com/

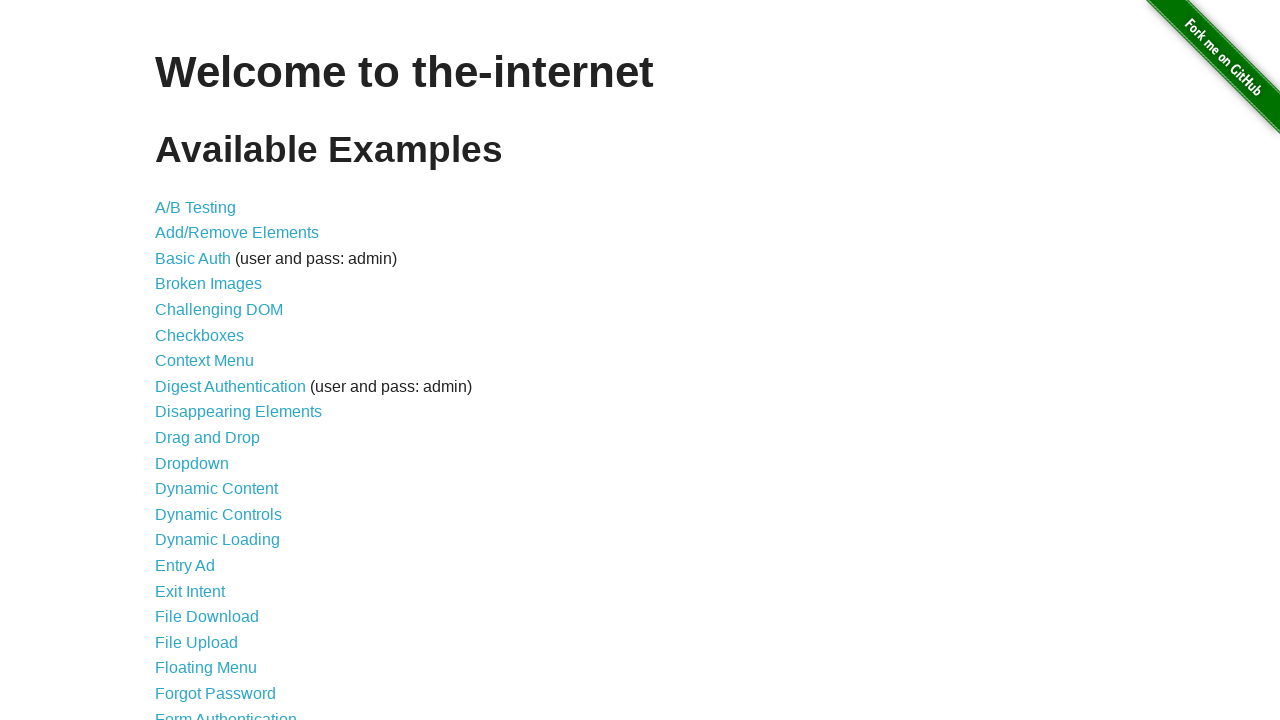

Clicked on 'Disappearing Elements' link at (238, 412) on text=Disappearing Elements
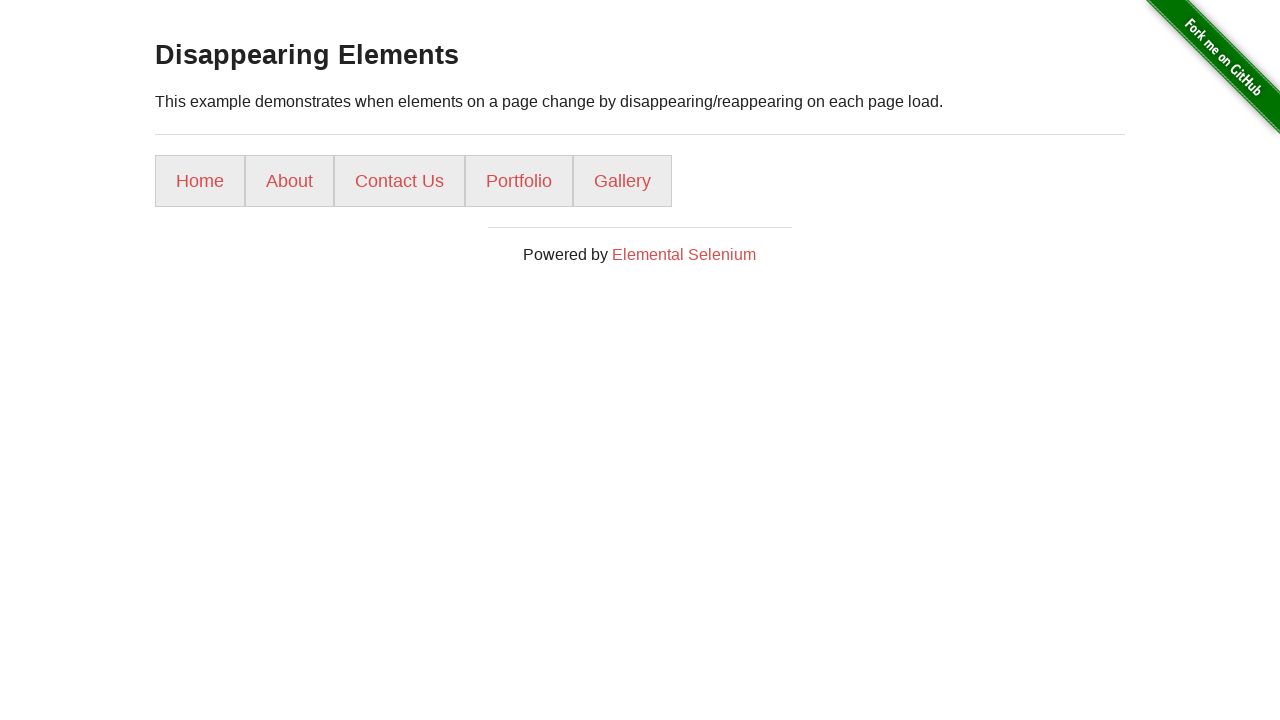

Verified Gallery element is present on the page
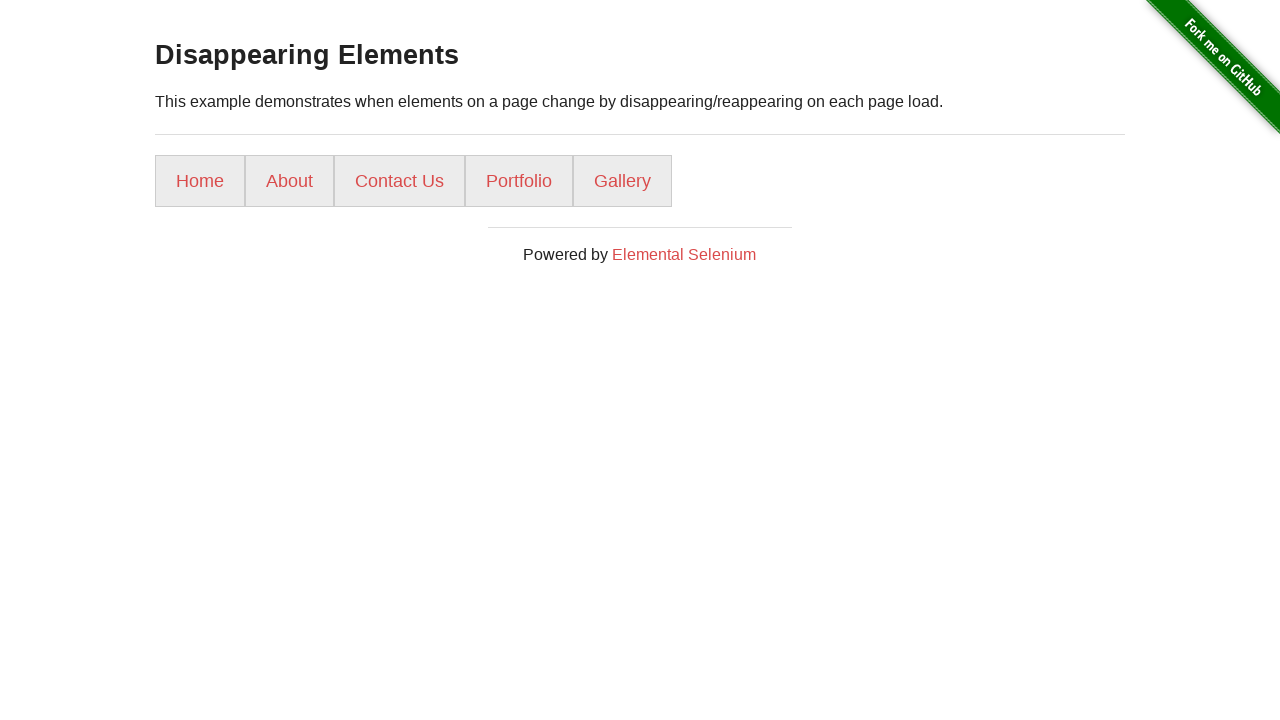

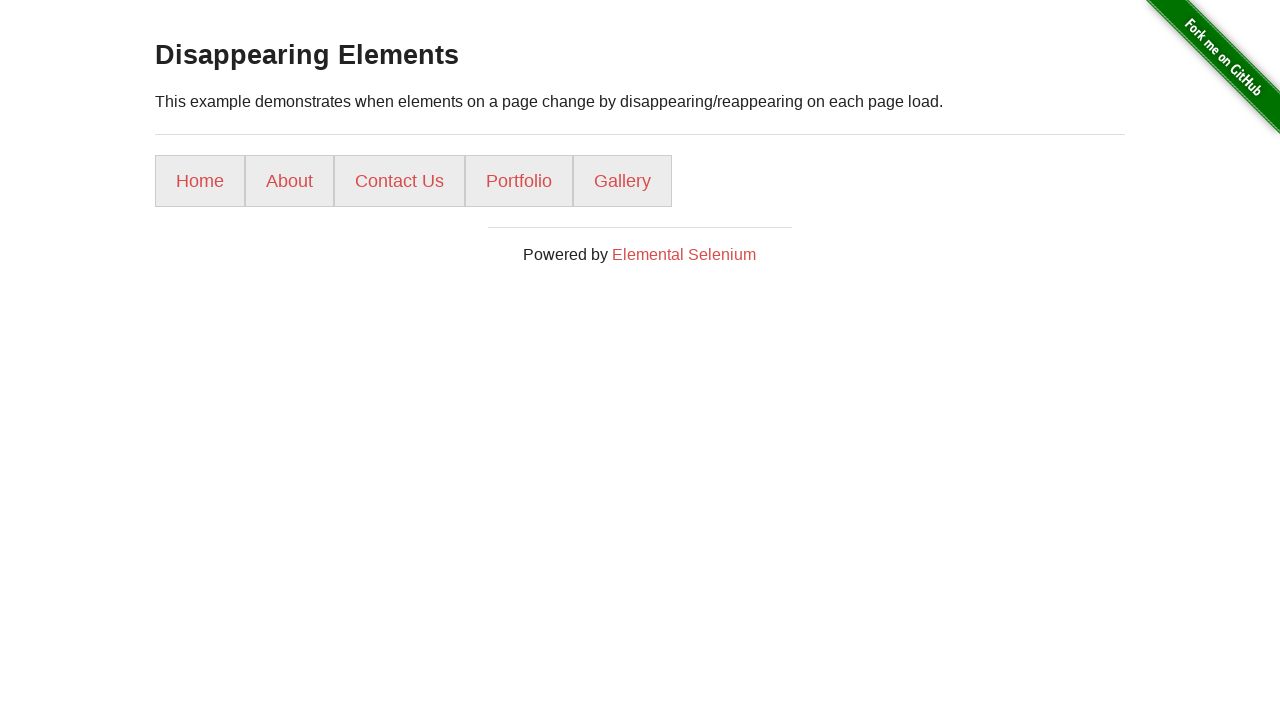